Tests the search functionality on a blog by clicking the search icon to reveal the search input, then entering a search query.

Starting URL: https://techyworks.blogspot.com/

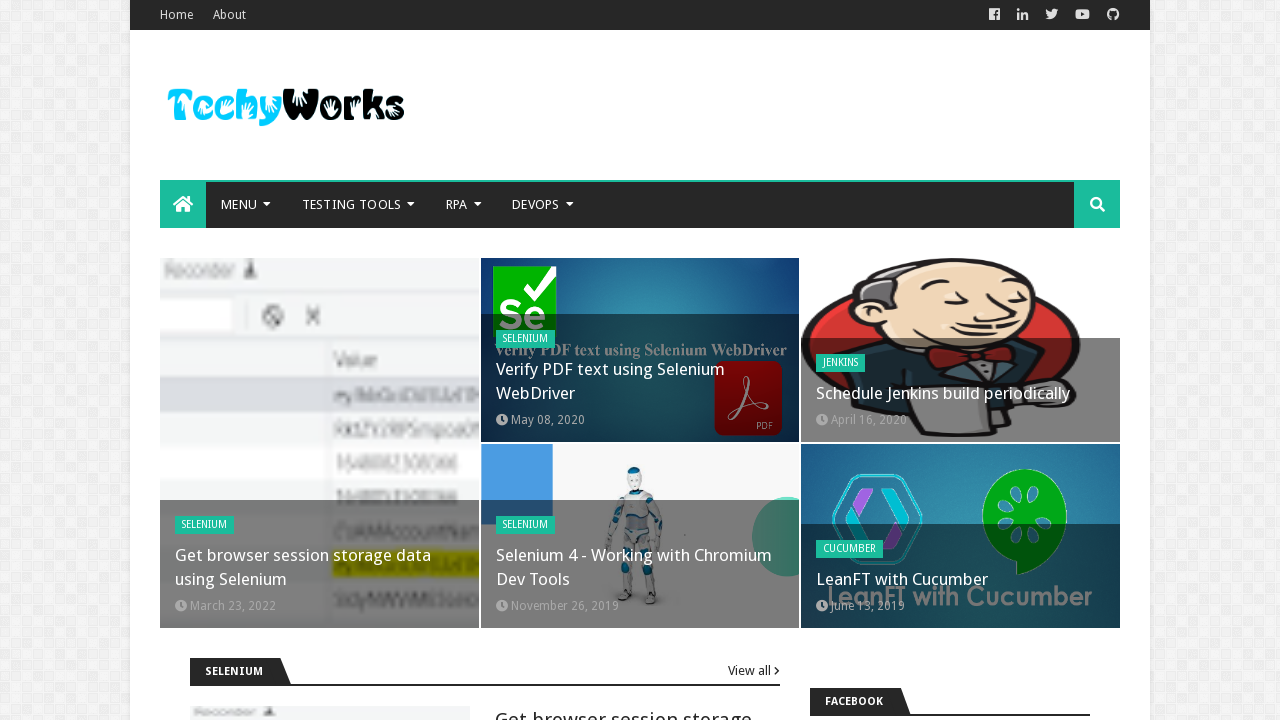

Clicked search icon to reveal search input at (1097, 205) on xpath=//span[@class='show-search']
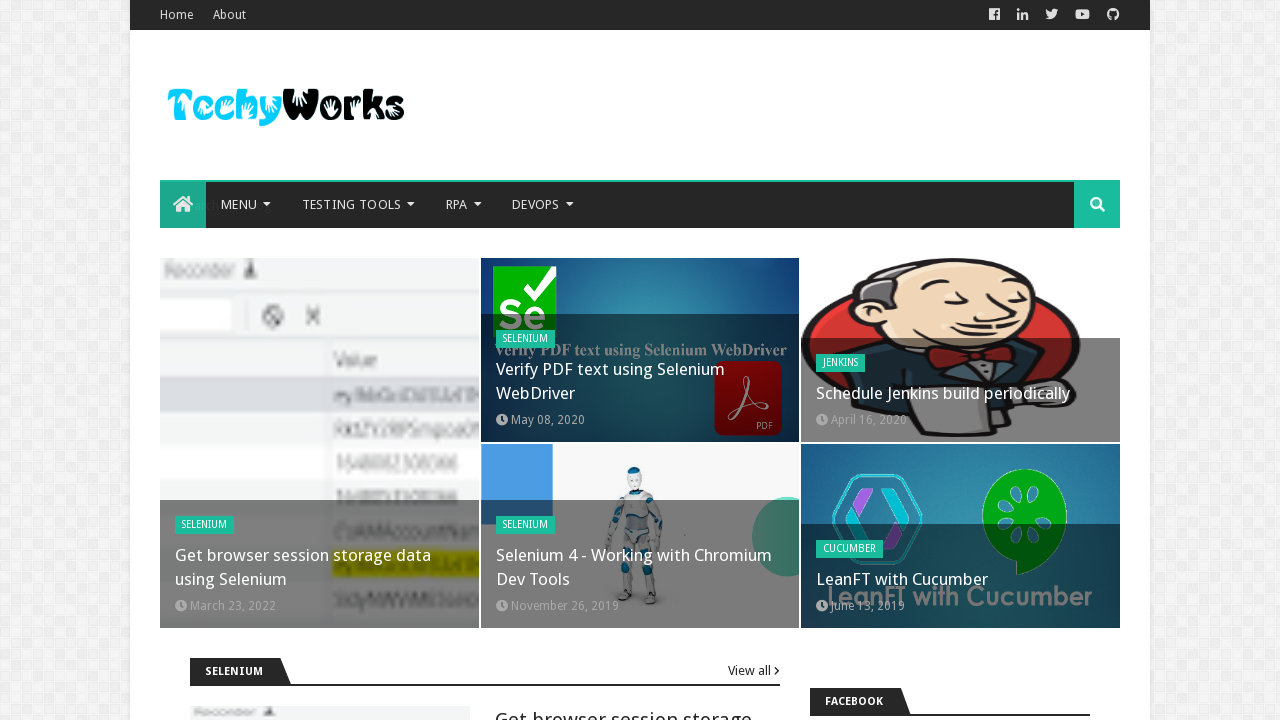

Entered 'selenium' in search input field on //input[@class='search-input']
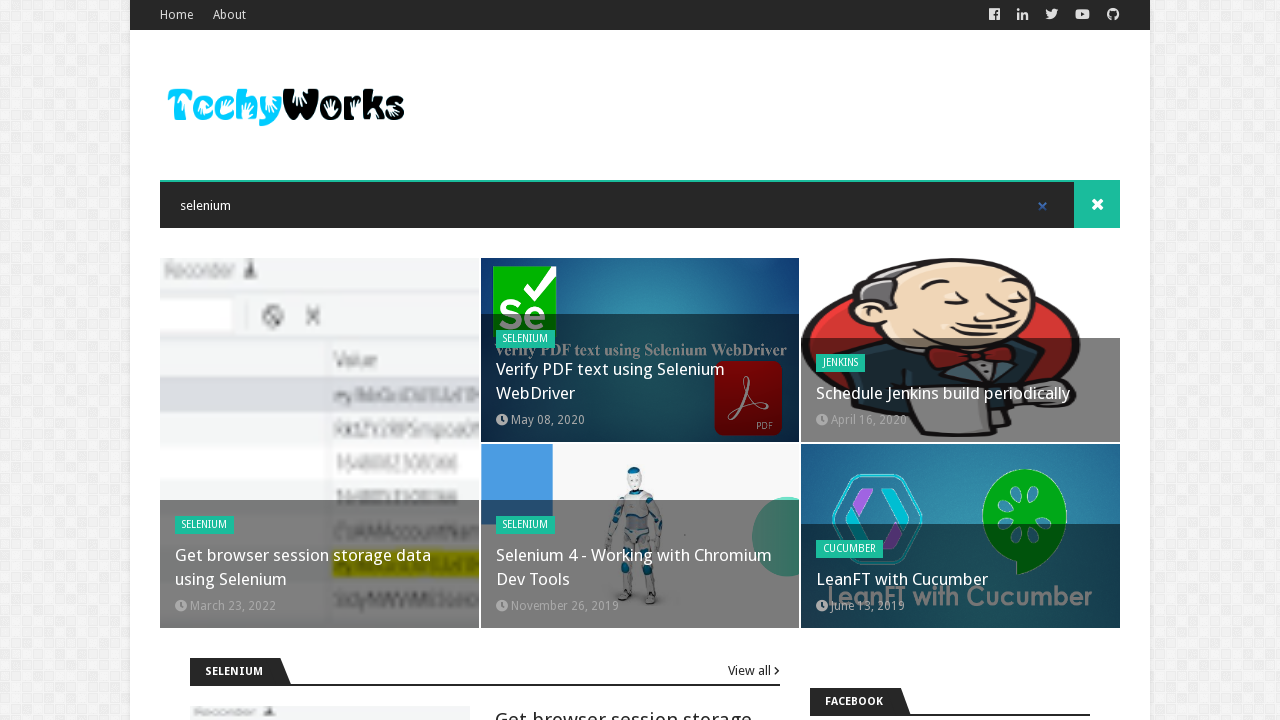

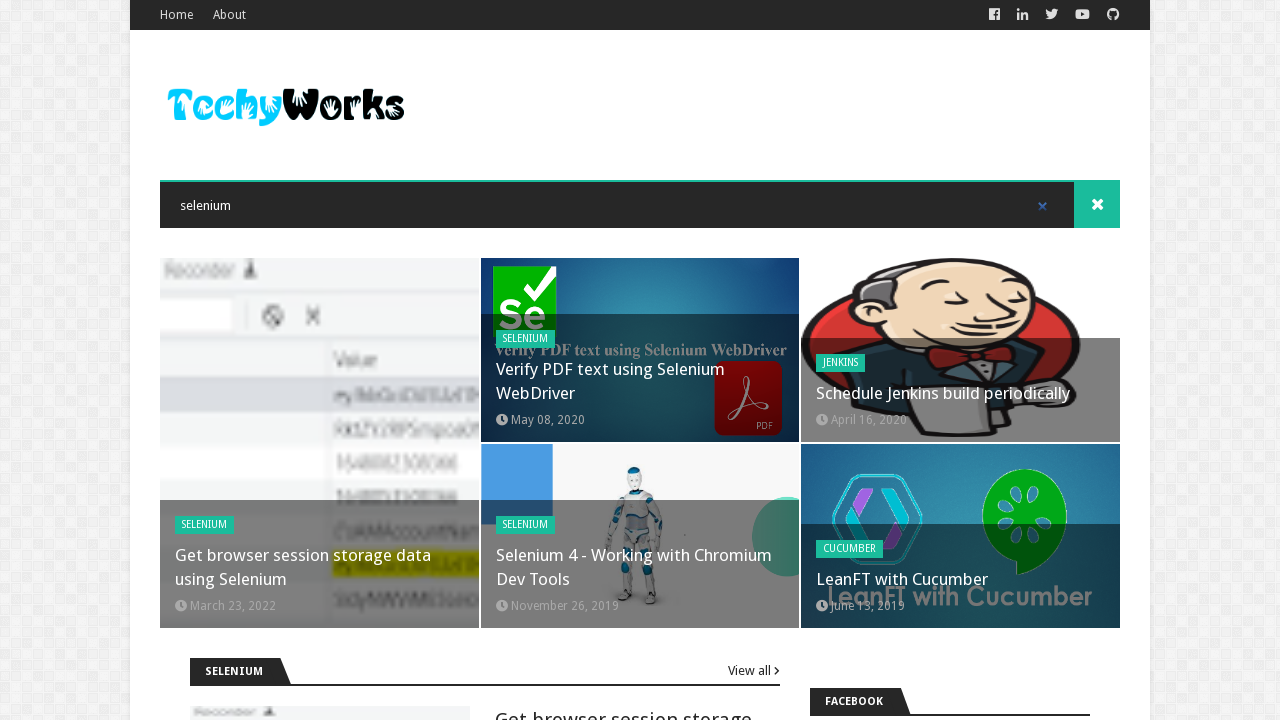